Firefox test that navigates to Tesla careers page and verifies Explore Jobs button visibility

Starting URL: https://www.tesla.com/

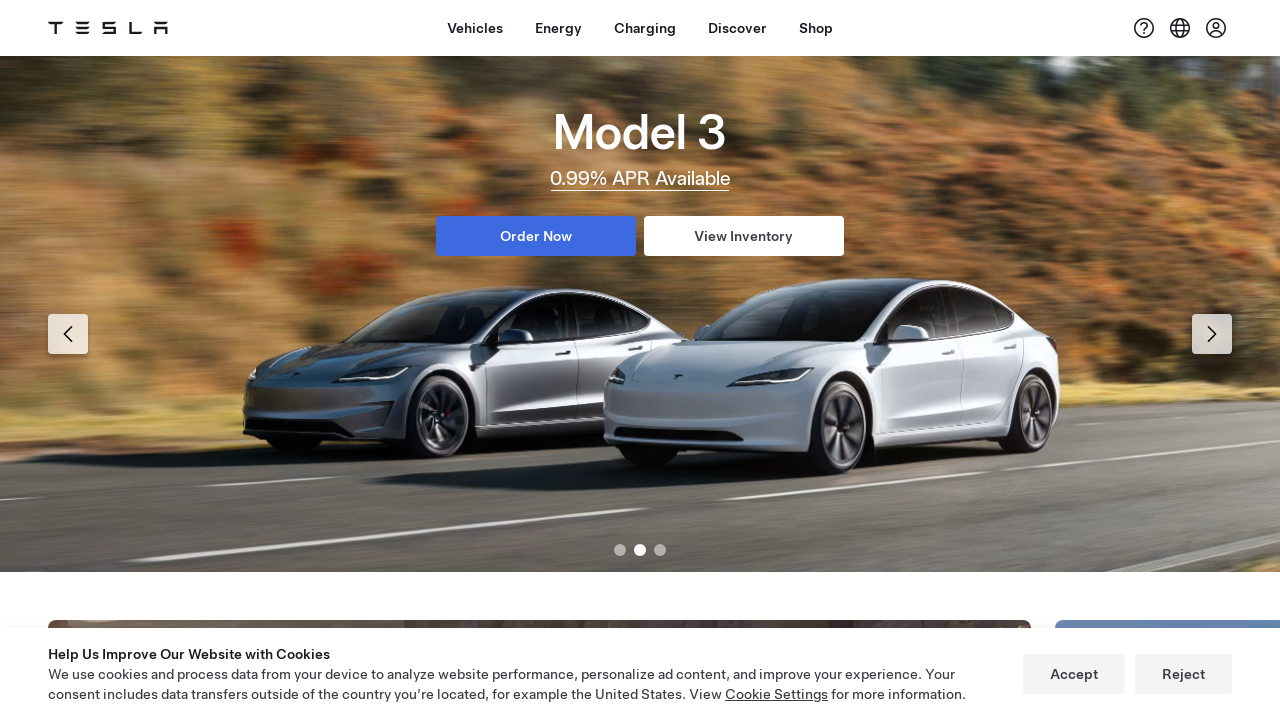

Waited for Discover menu to be visible
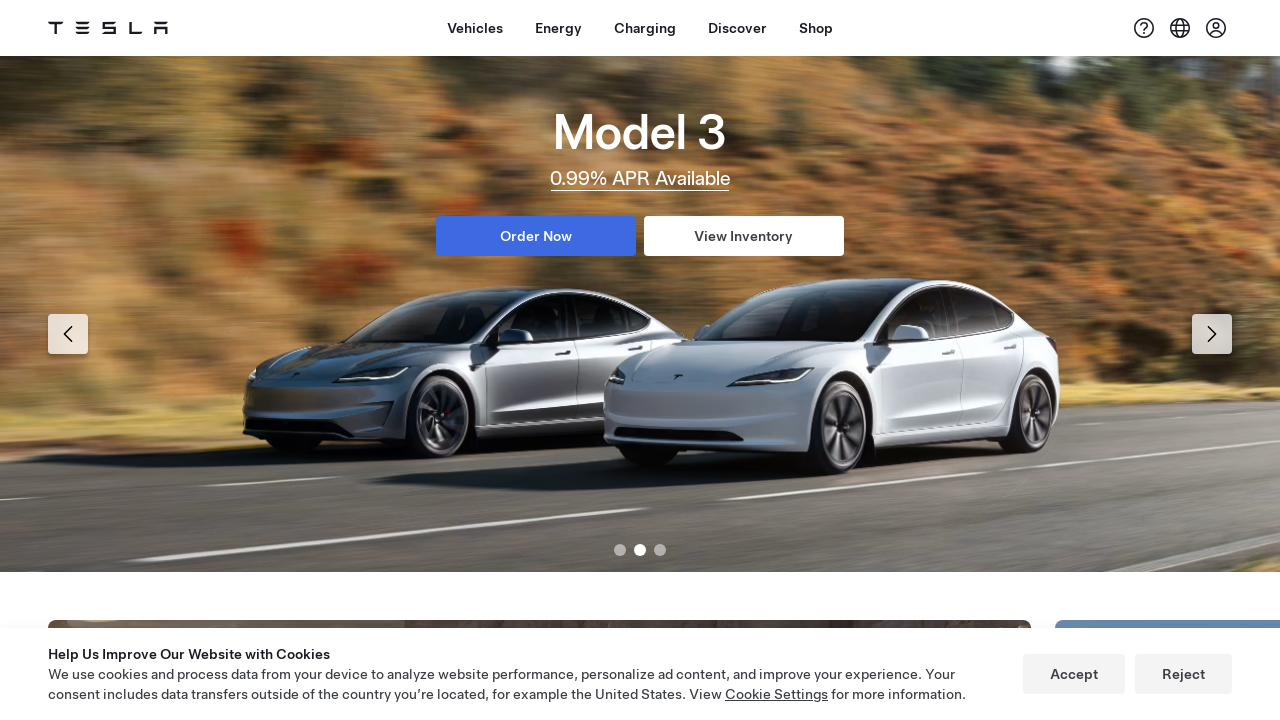

Clicked on Discover menu at (738, 28) on xpath=//span[contains(.,'Discover')]
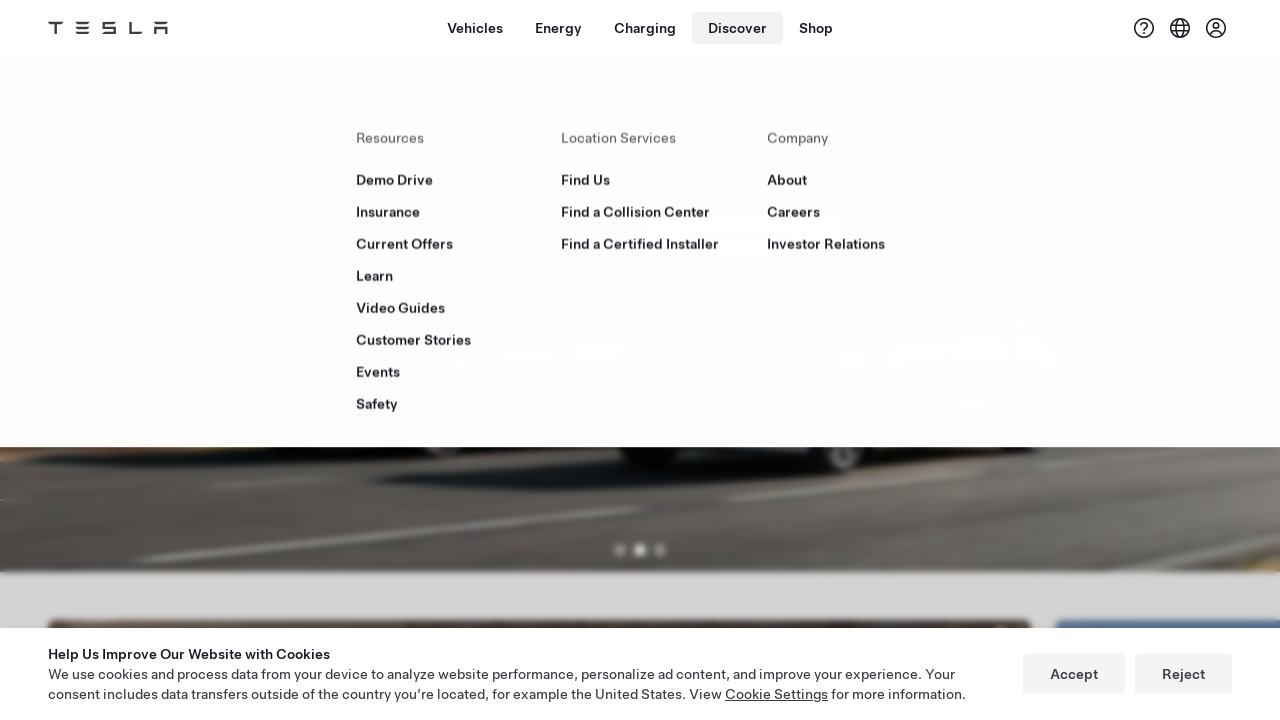

Clicked on Careers link at (794, 212) on (//a[@href='/careers'])[1]
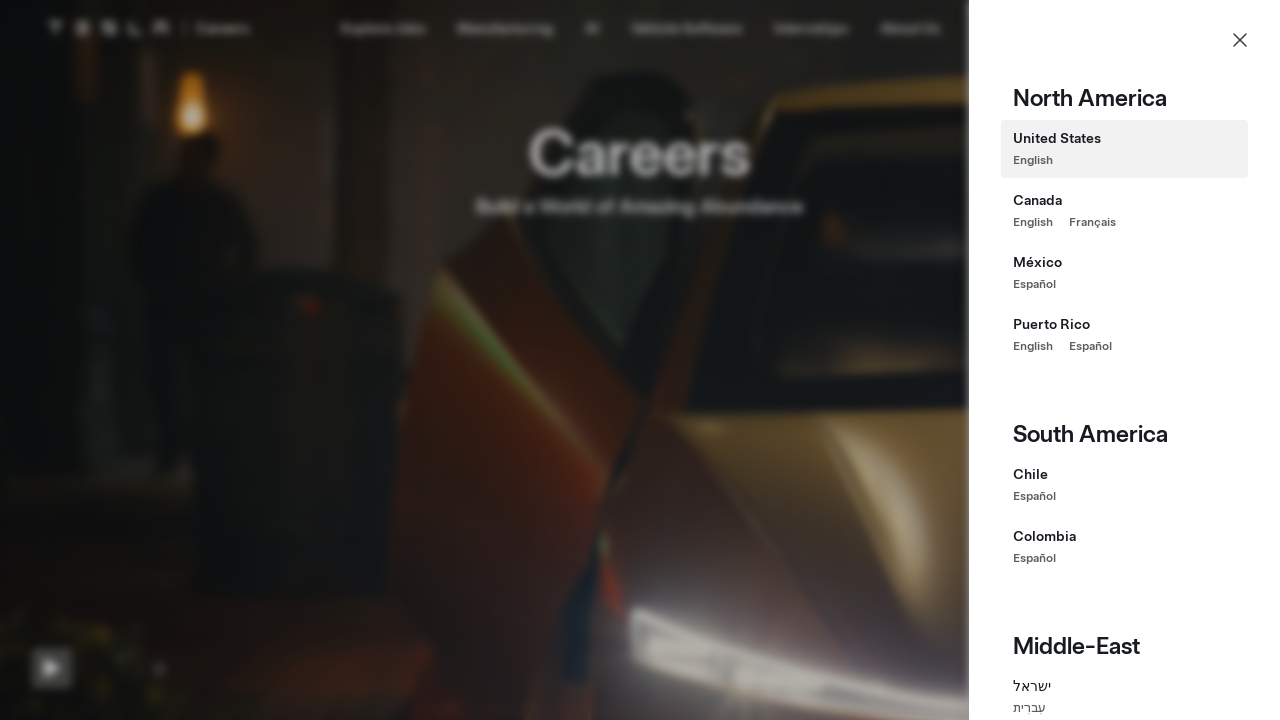

Explore Jobs button became visible on Tesla careers page
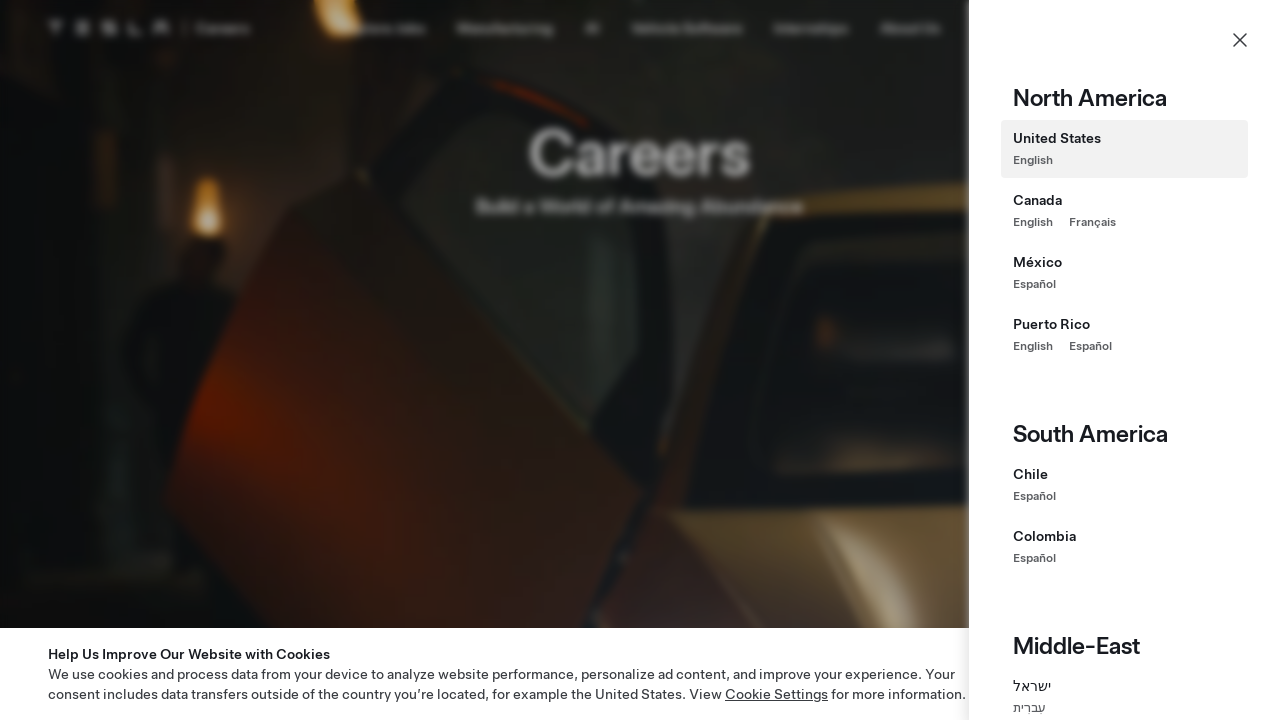

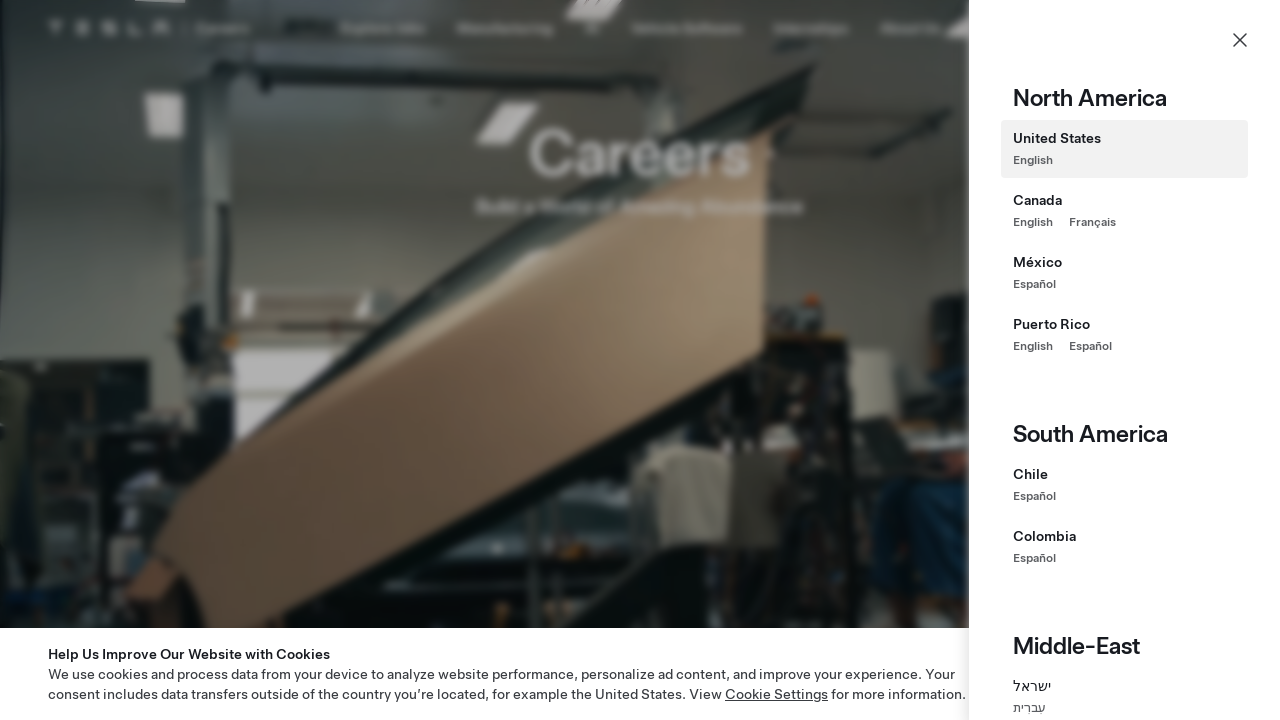